Tests JavaScript alert prompt functionality by clicking a button to trigger a JS prompt, entering text into the alert, and accepting it

Starting URL: http://the-internet.herokuapp.com/javascript_alerts

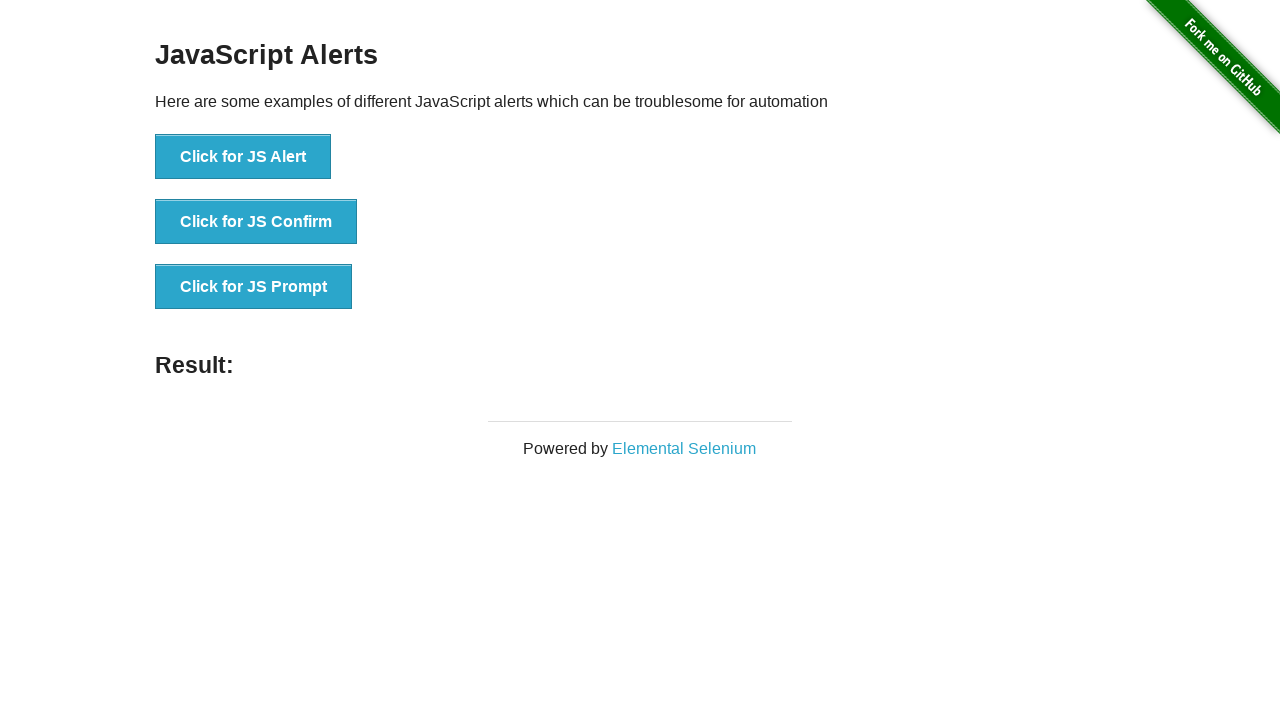

Clicked button to trigger JS Prompt alert at (254, 287) on xpath=//*[text()='Click for JS Prompt']
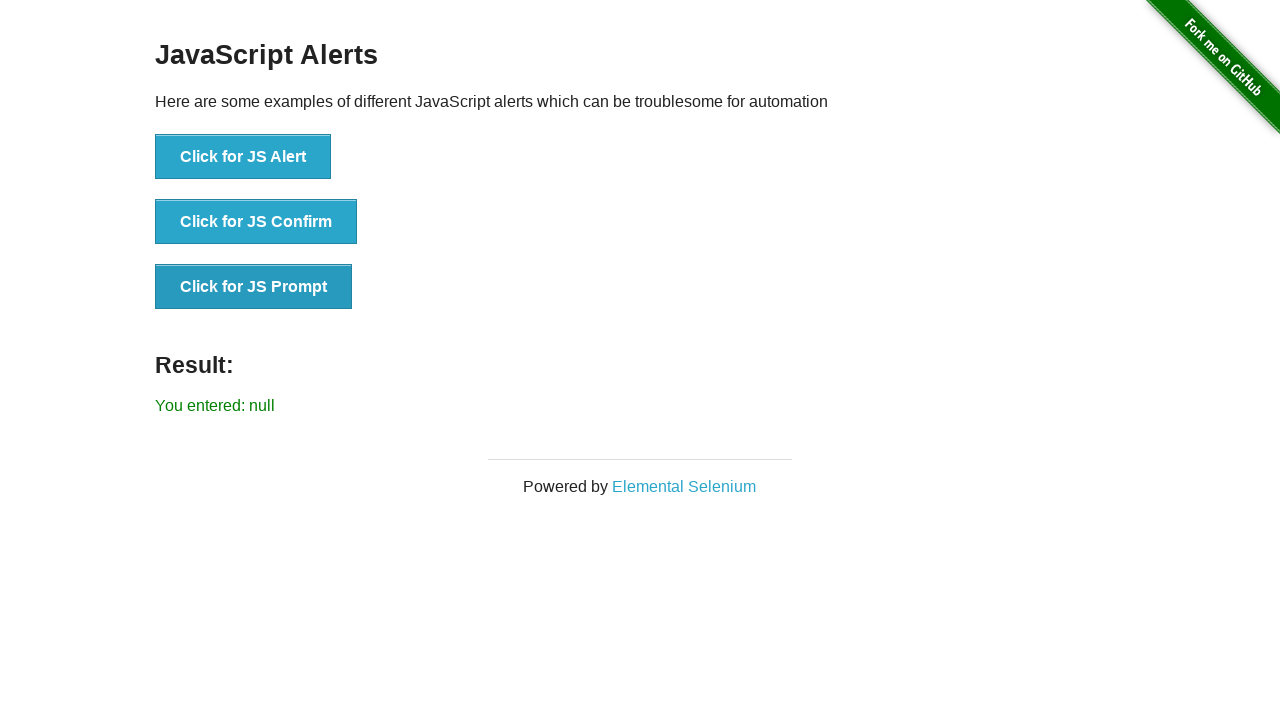

Set up dialog handler to accept prompt with text 'Hello alert'
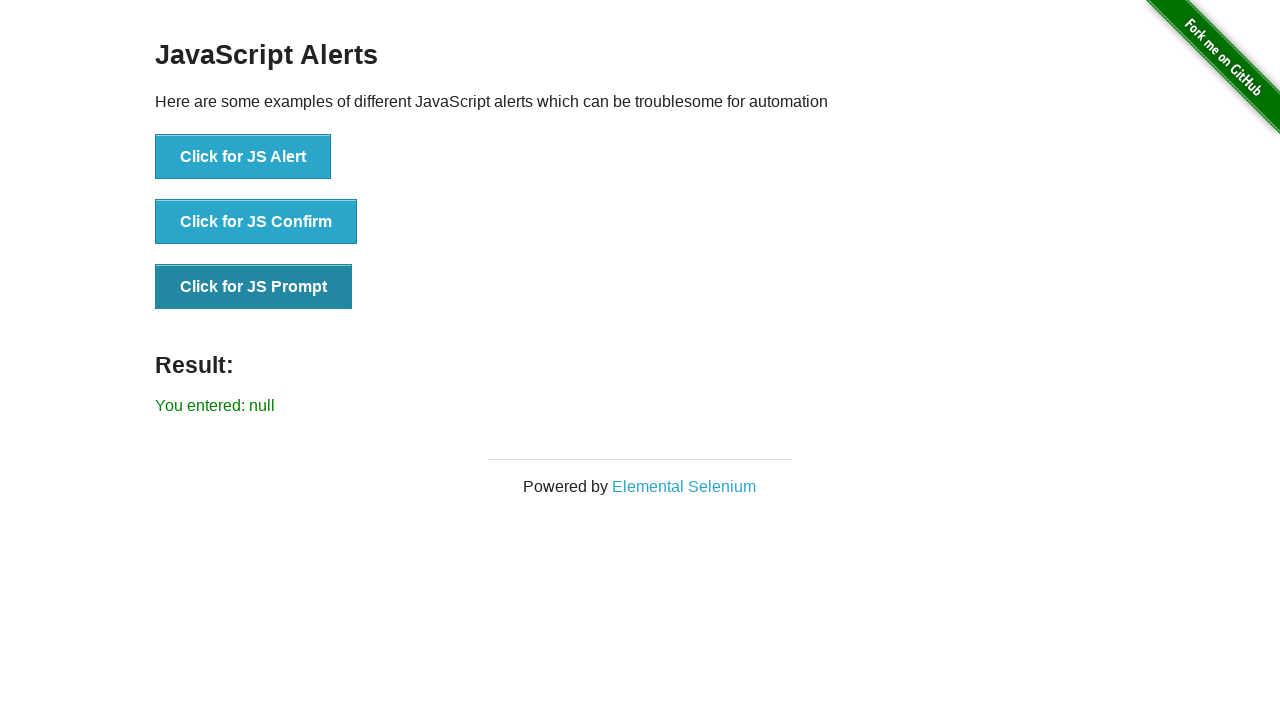

Clicked button again to trigger the prompt alert at (254, 287) on text=Click for JS Prompt
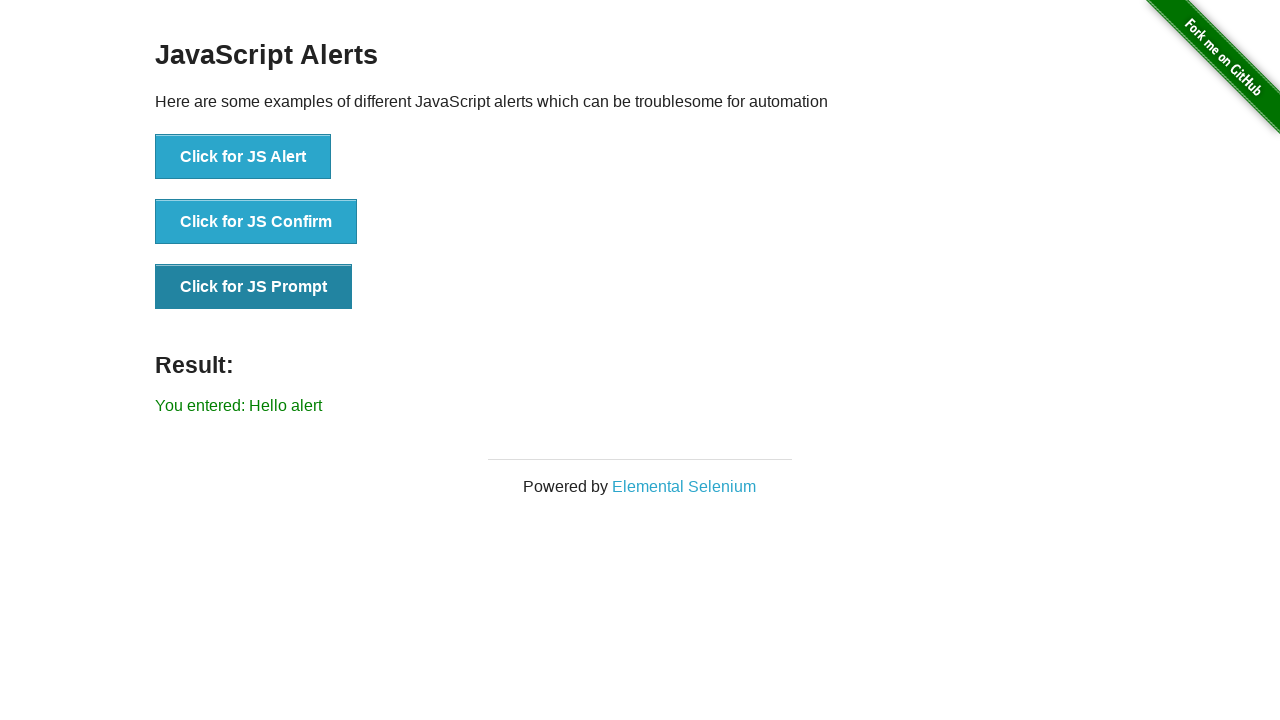

Result element loaded after accepting the prompt
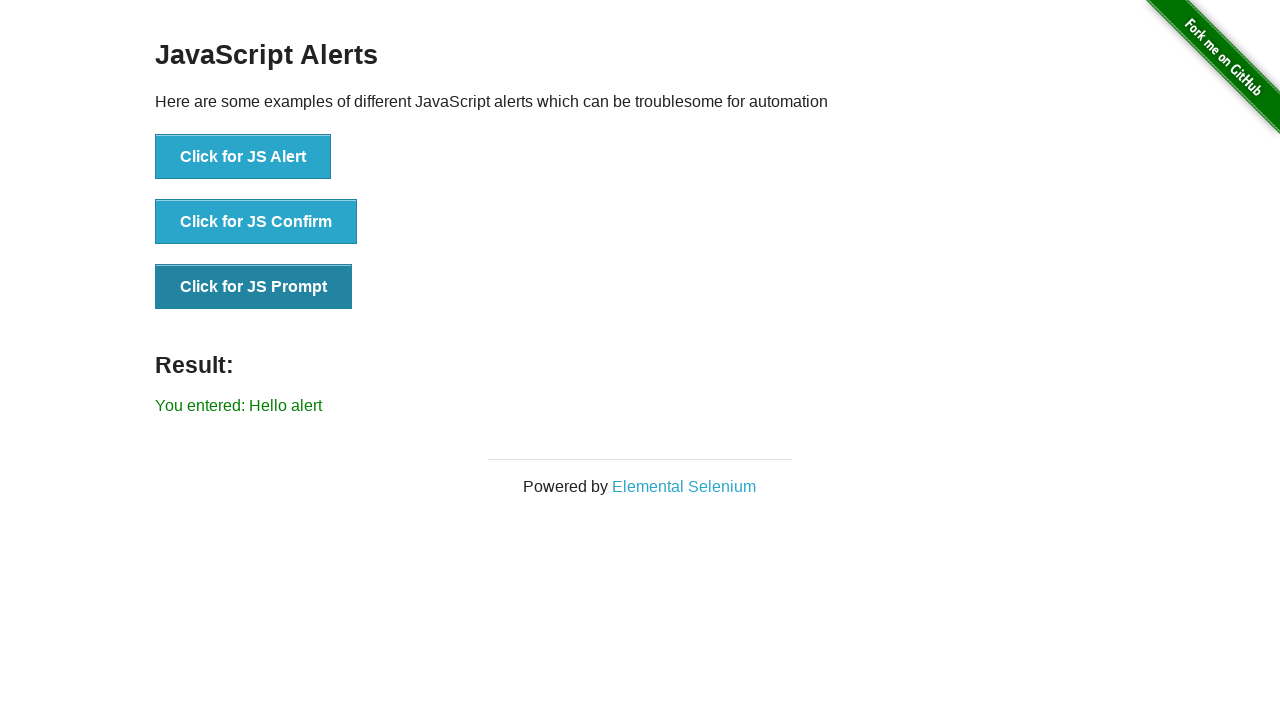

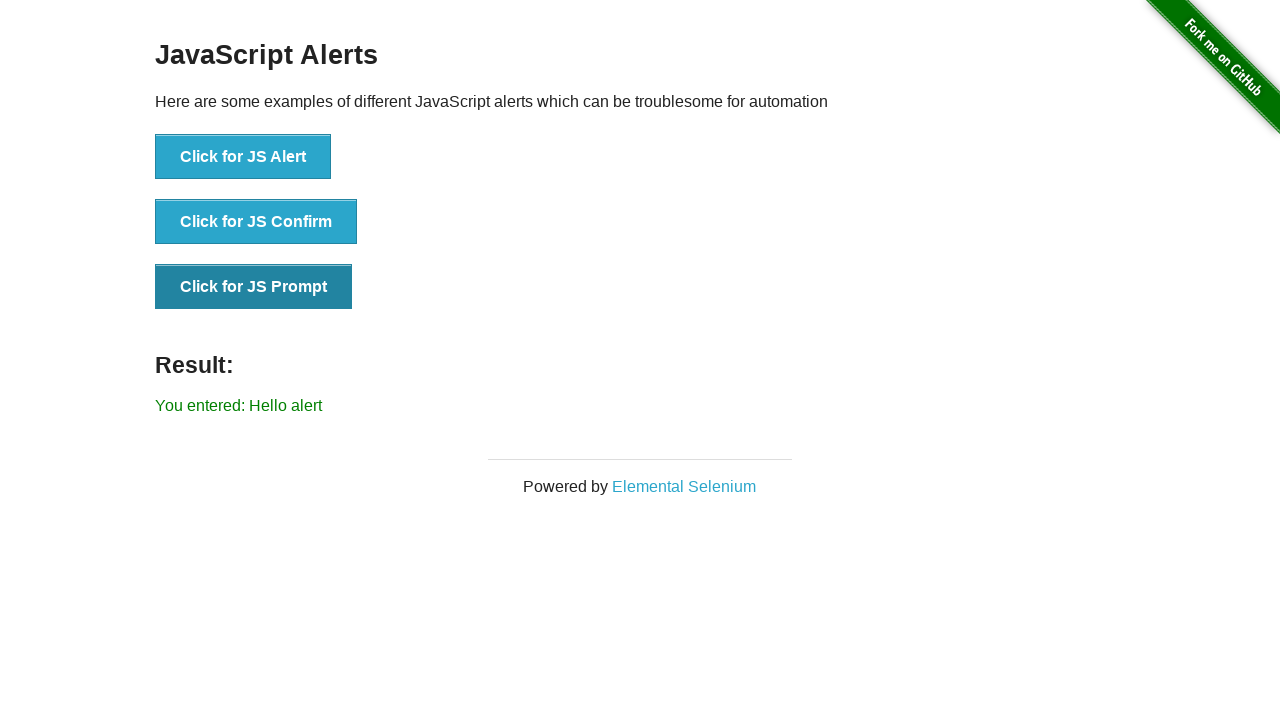